Tests bootstrap dropdown functionality by clicking on the dropdown menu and selecting JavaScript option from the list

Starting URL: http://seleniumpractise.blogspot.com/2016/08/bootstrap-dropdown-example-for-selenium.html

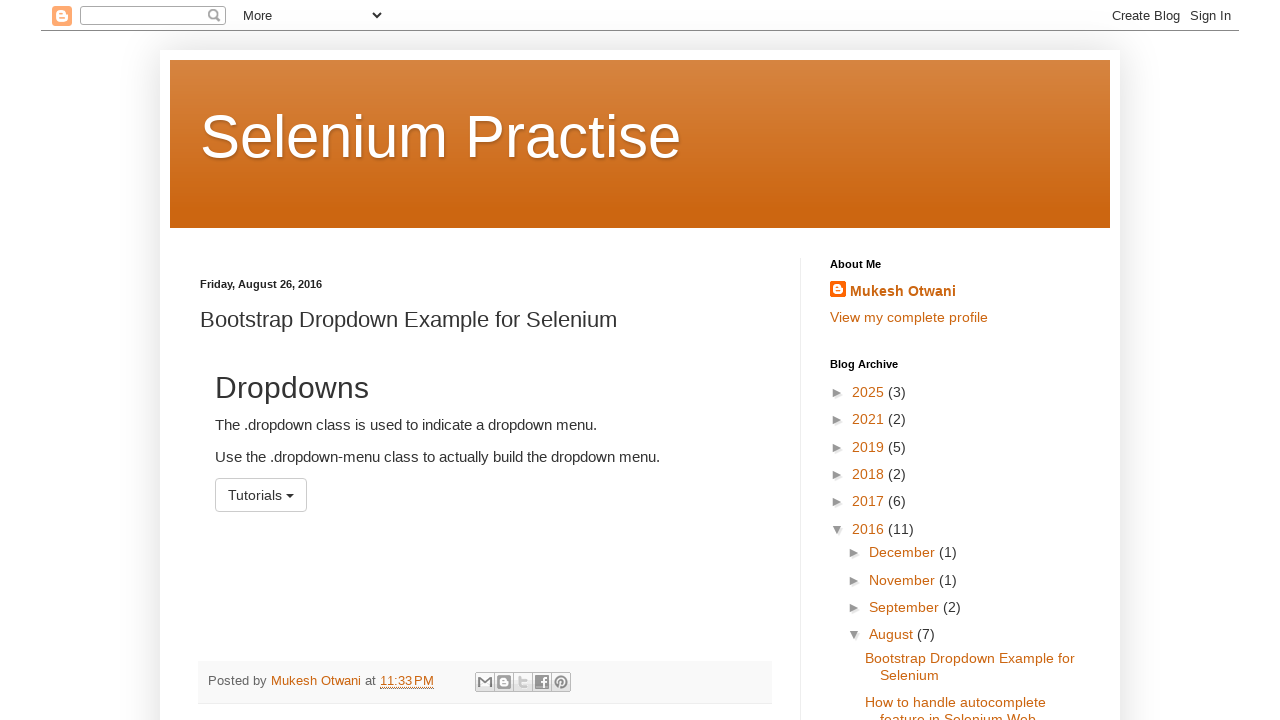

Clicked on dropdown menu button at (261, 495) on #menu1
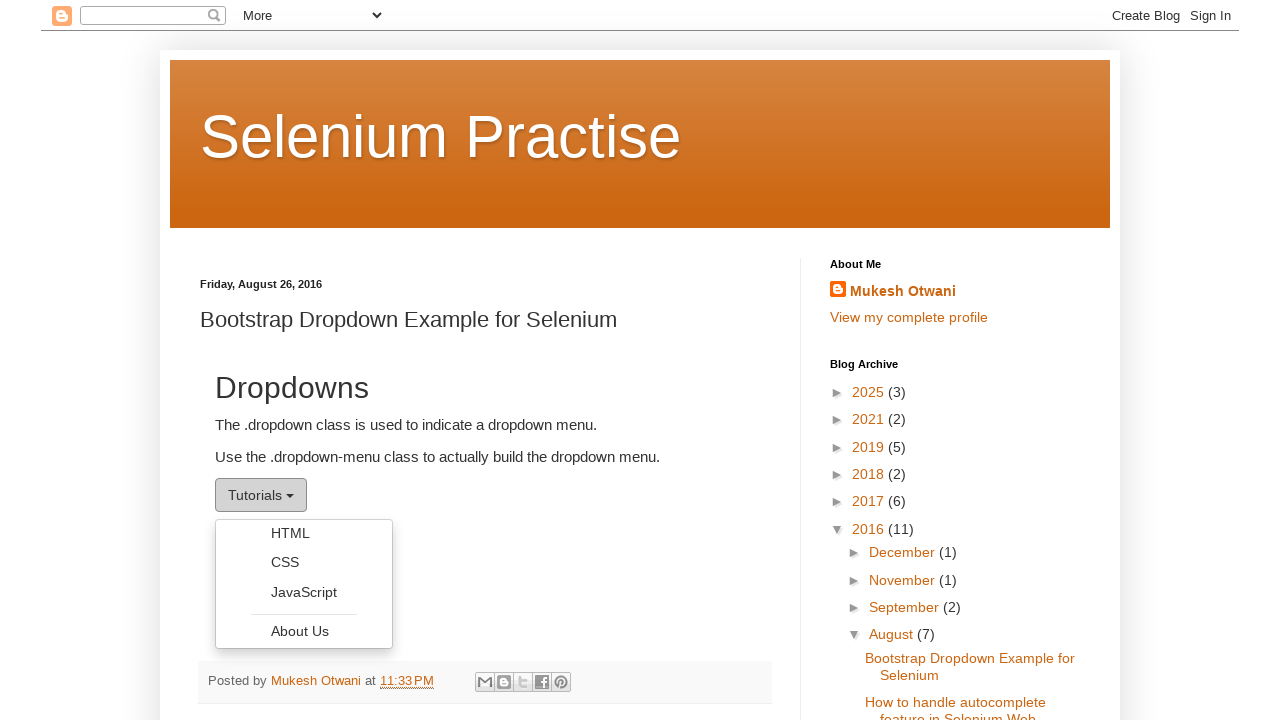

Selected JavaScript option from dropdown menu at (304, 592) on xpath=//ul[@class='dropdown-menu']//li/a >> nth=2
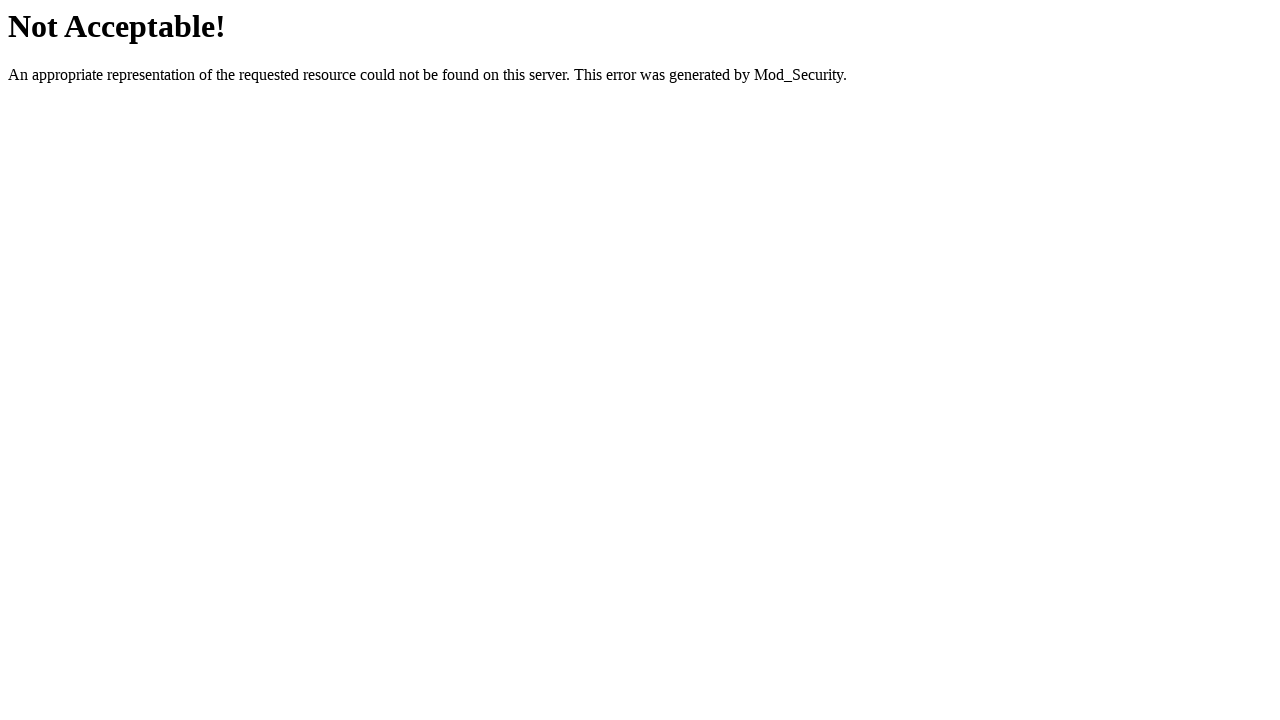

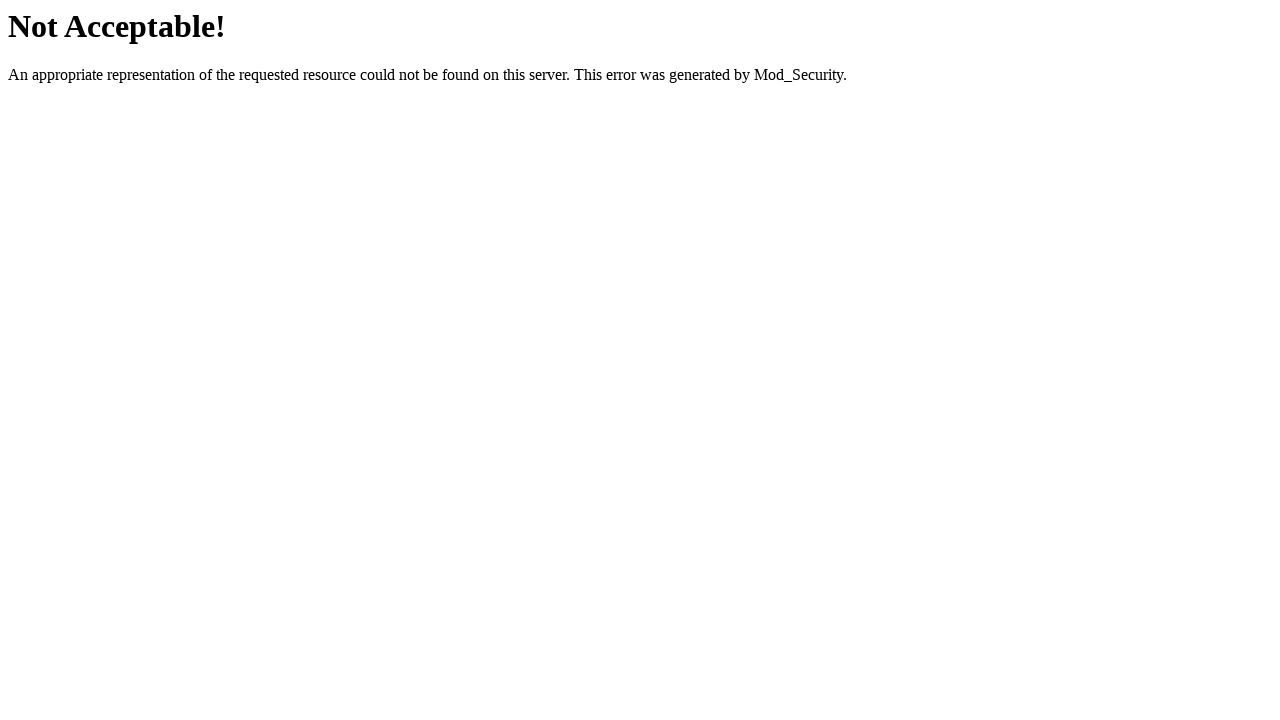